Tests filtering a table by entering search text and validates that the filter results are correct

Starting URL: https://rahulshettyacademy.com/seleniumPractise/#/offers

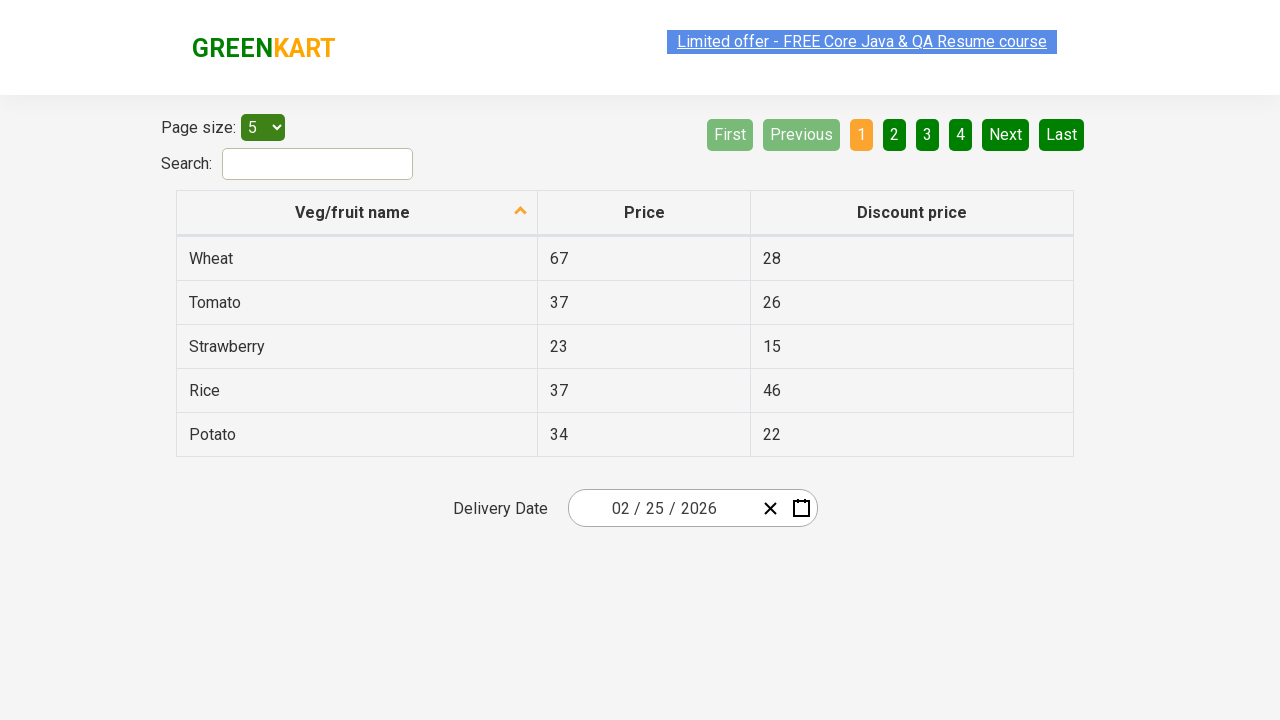

Entered 'tomato' in the search filter field on input#search-field
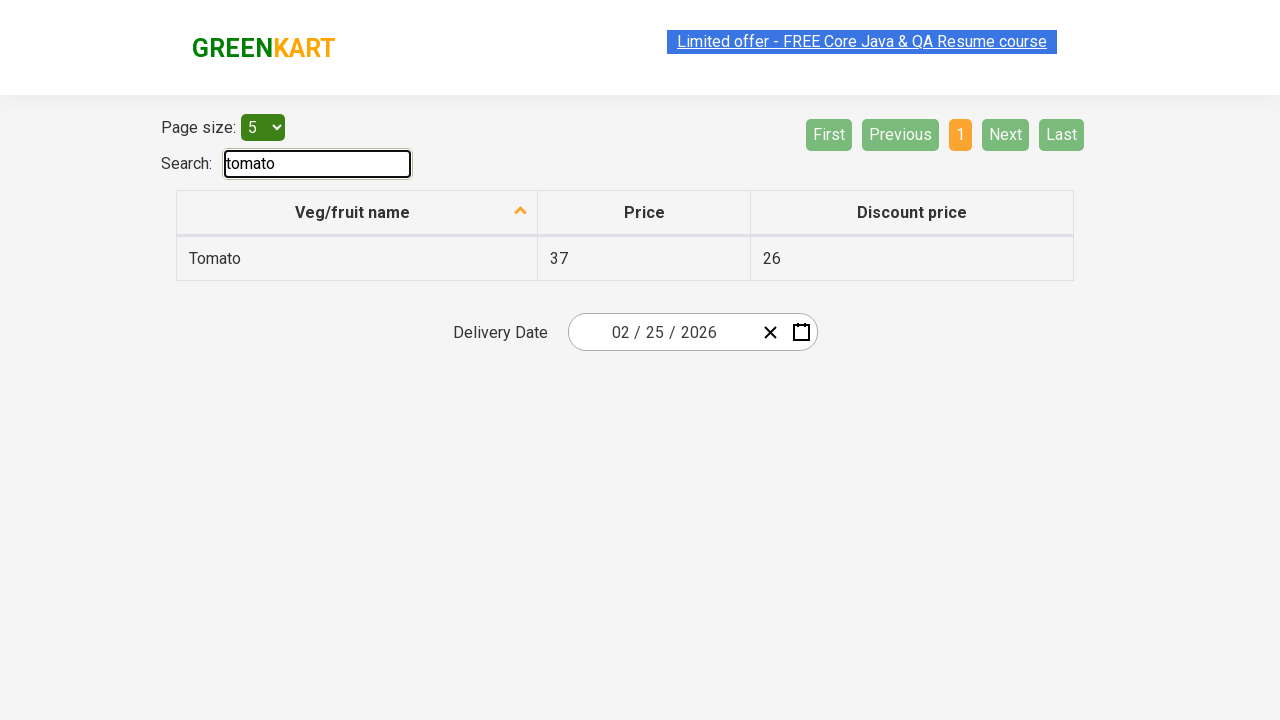

Filtered table results loaded and displayed
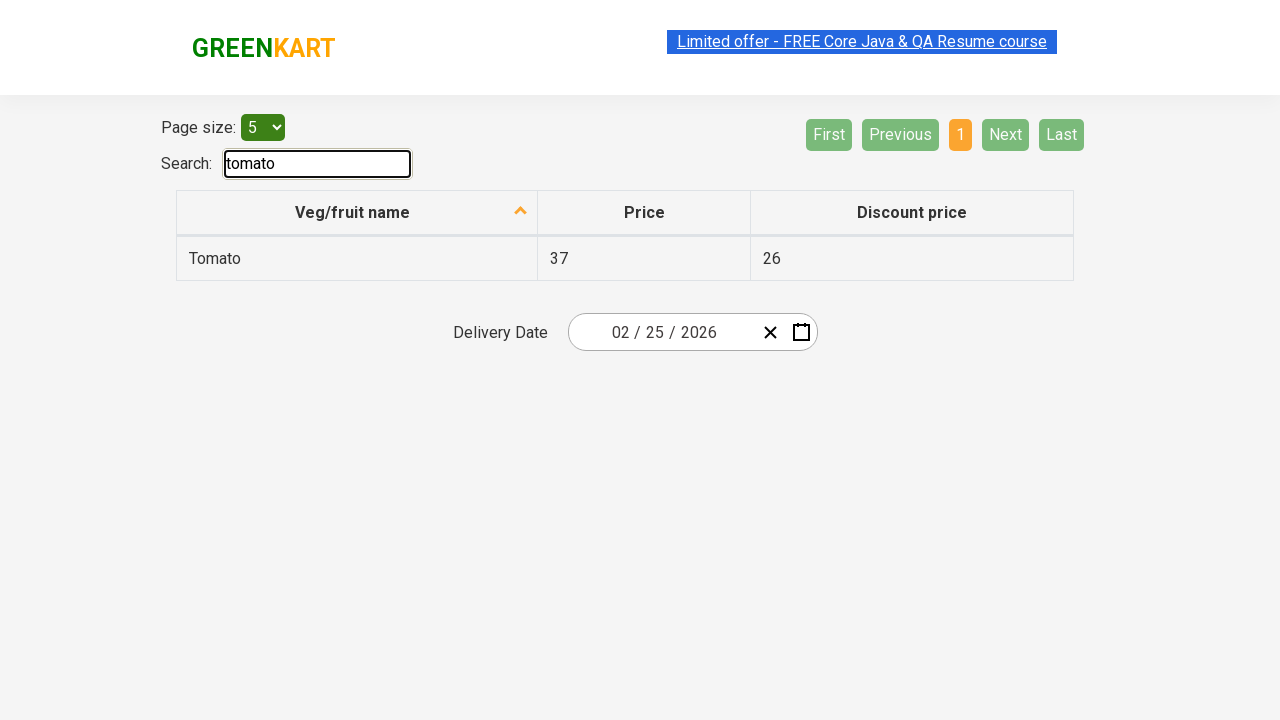

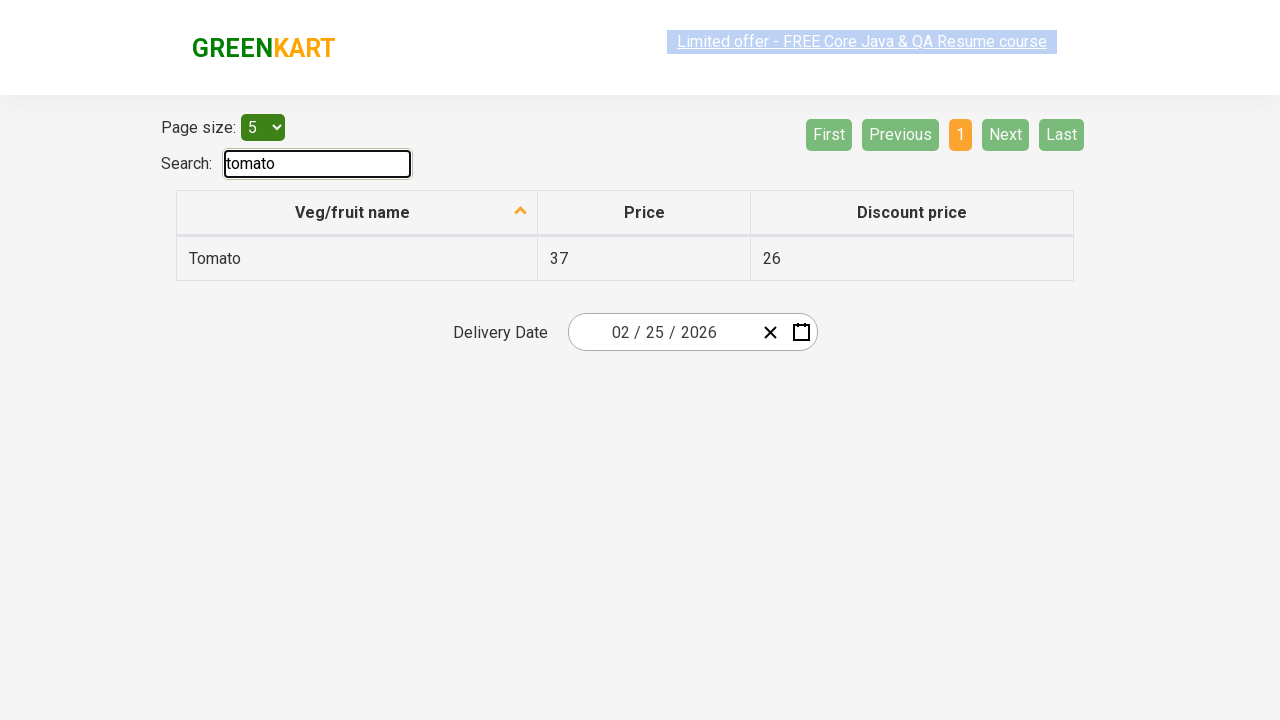